Tests alert and confirm dialog handling by clicking buttons that trigger alerts

Starting URL: https://rahulshettyacademy.com/AutomationPractice/

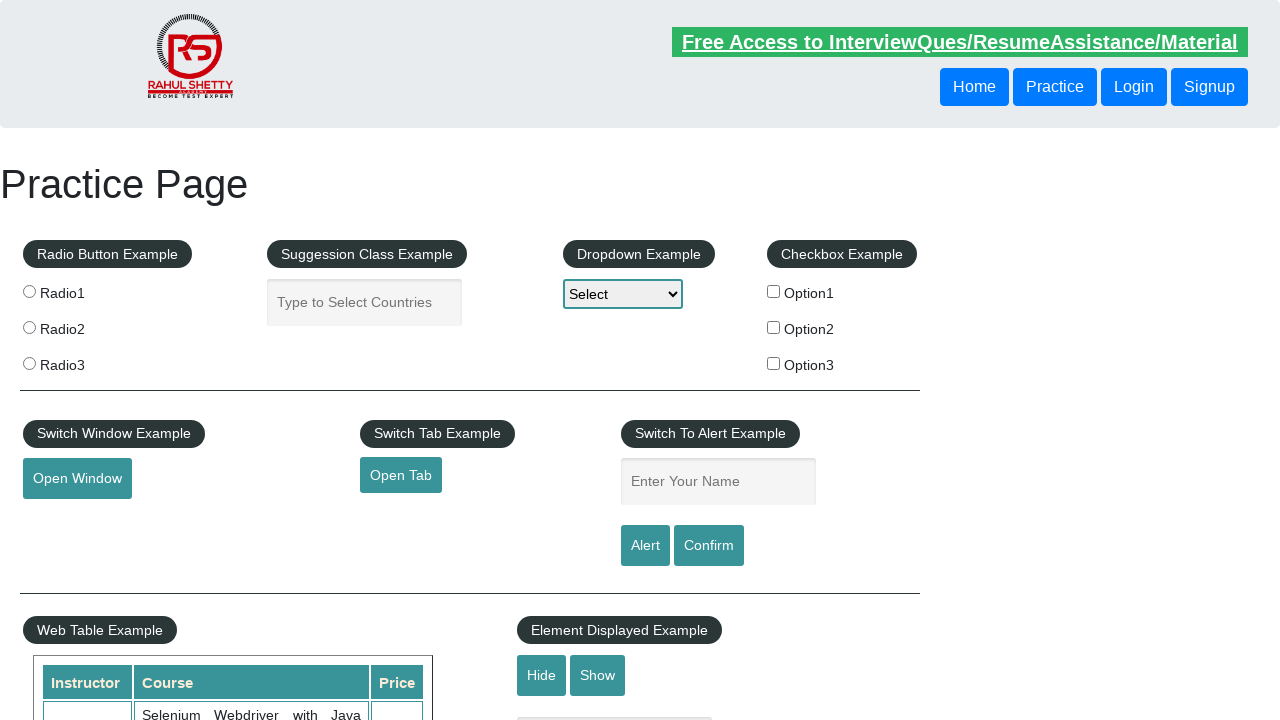

Set up dialog handler to accept all dialogs
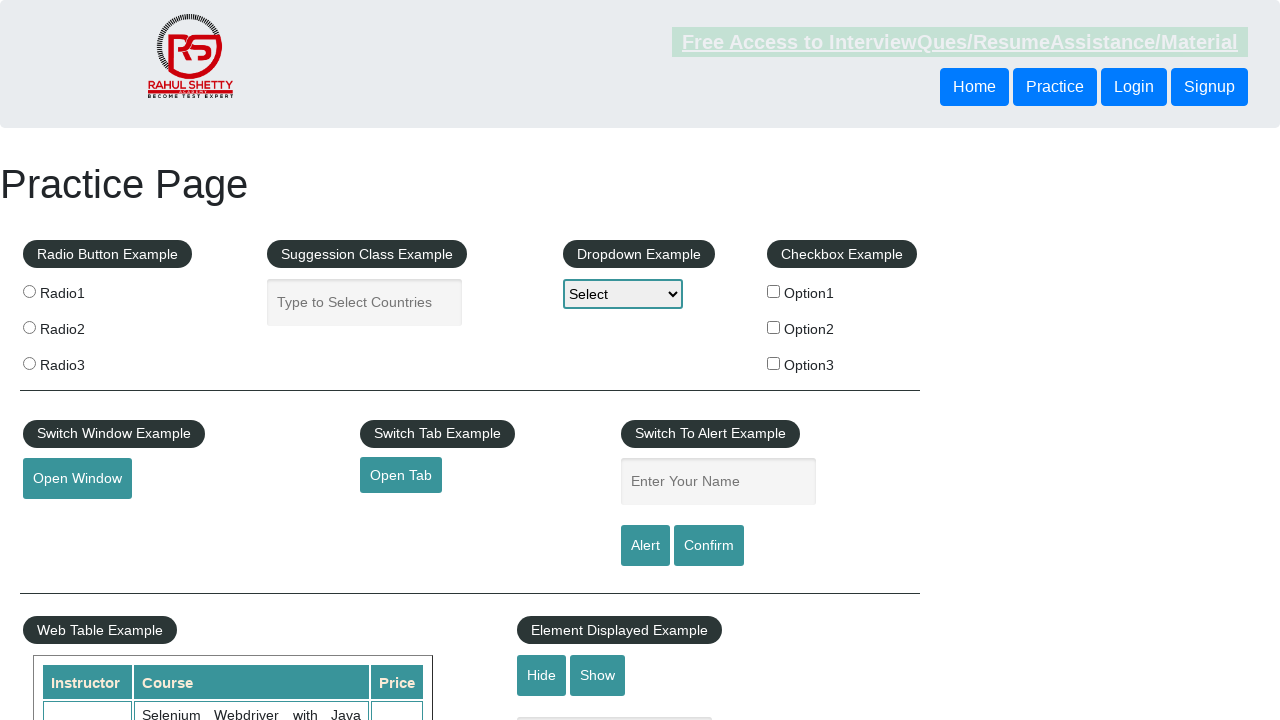

Clicked alert button to trigger alert dialog at (645, 546) on #alertbtn
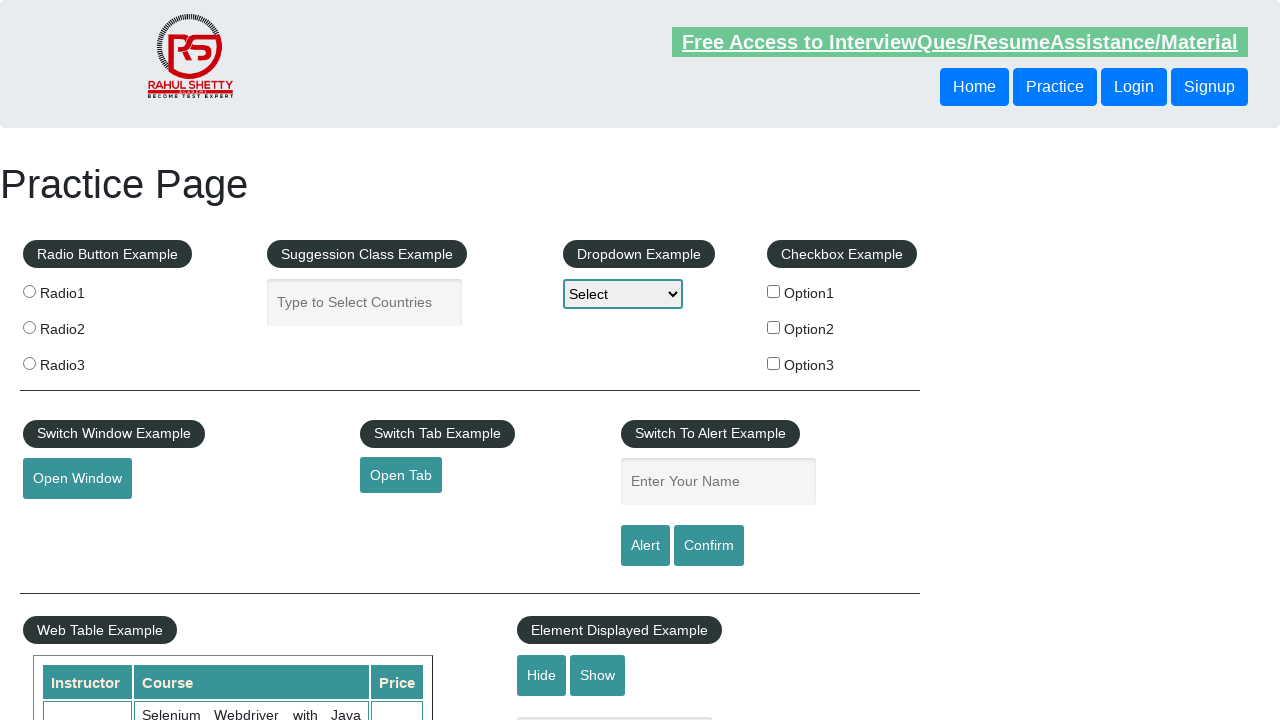

Clicked confirm button to trigger confirm dialog at (709, 546) on #confirmbtn
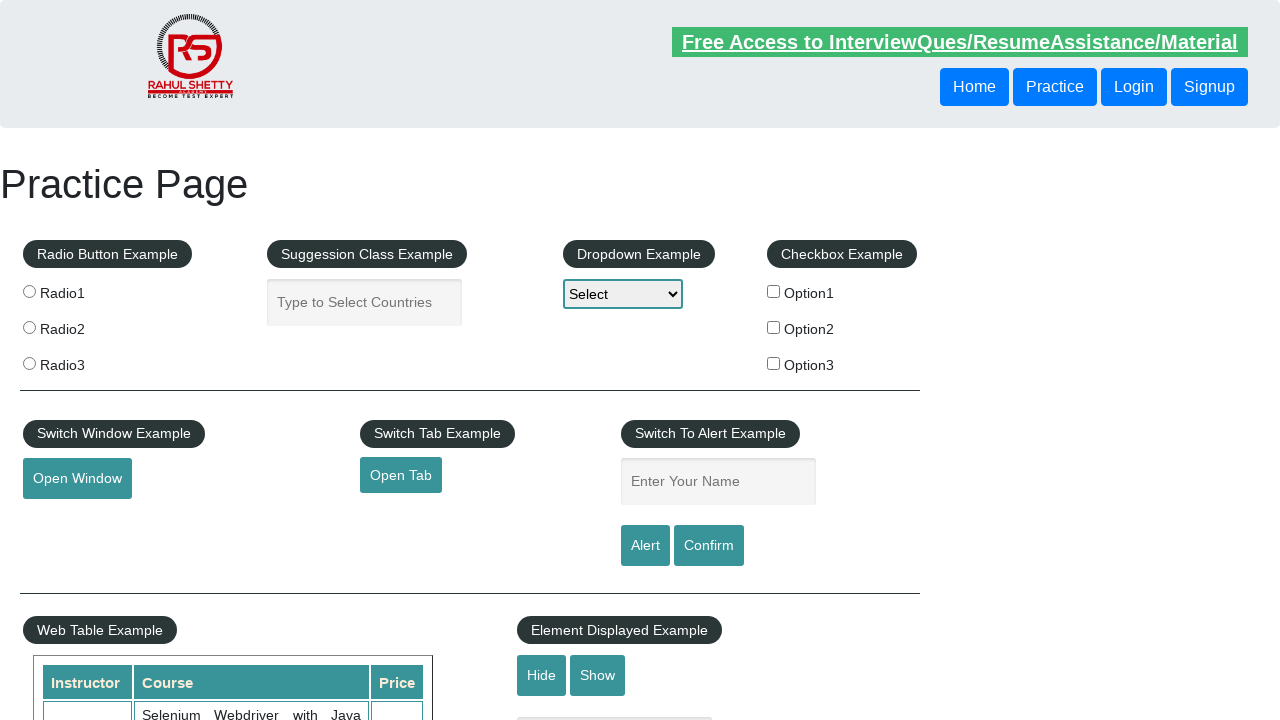

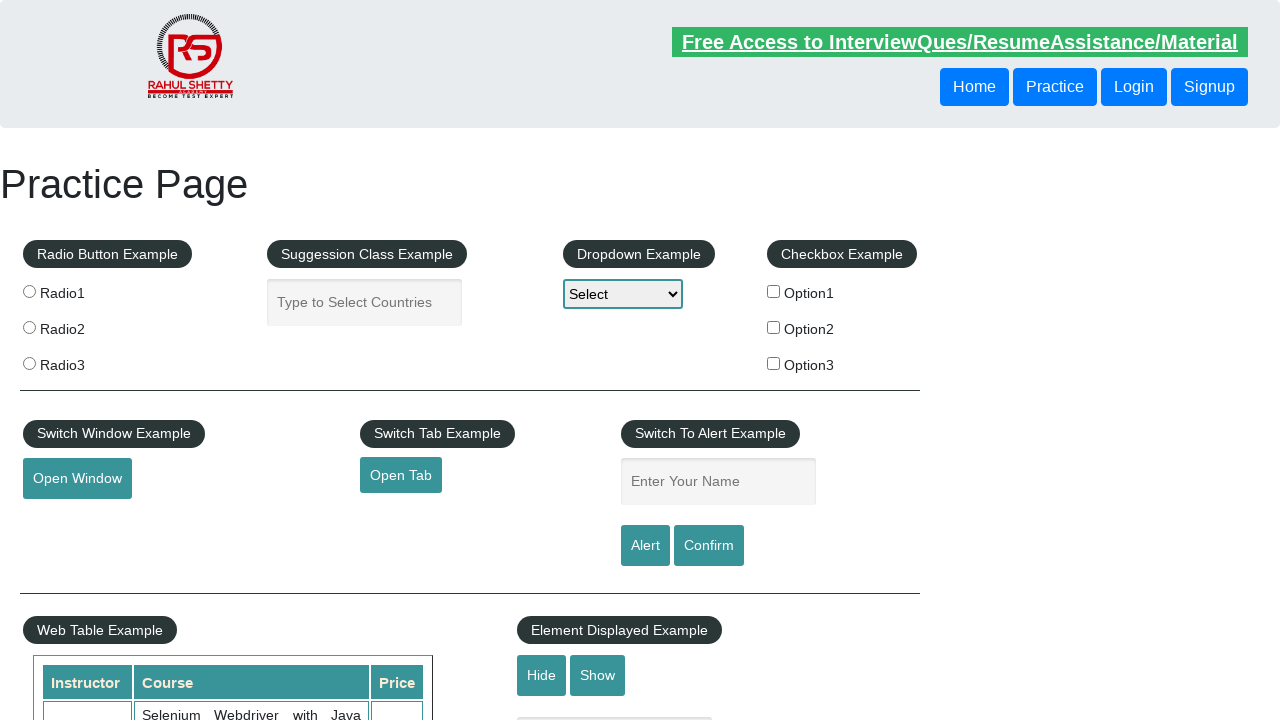